Waits for a price to reach $100, books an item, then solves a math problem and submits the answer

Starting URL: http://suninjuly.github.io/explicit_wait2.html

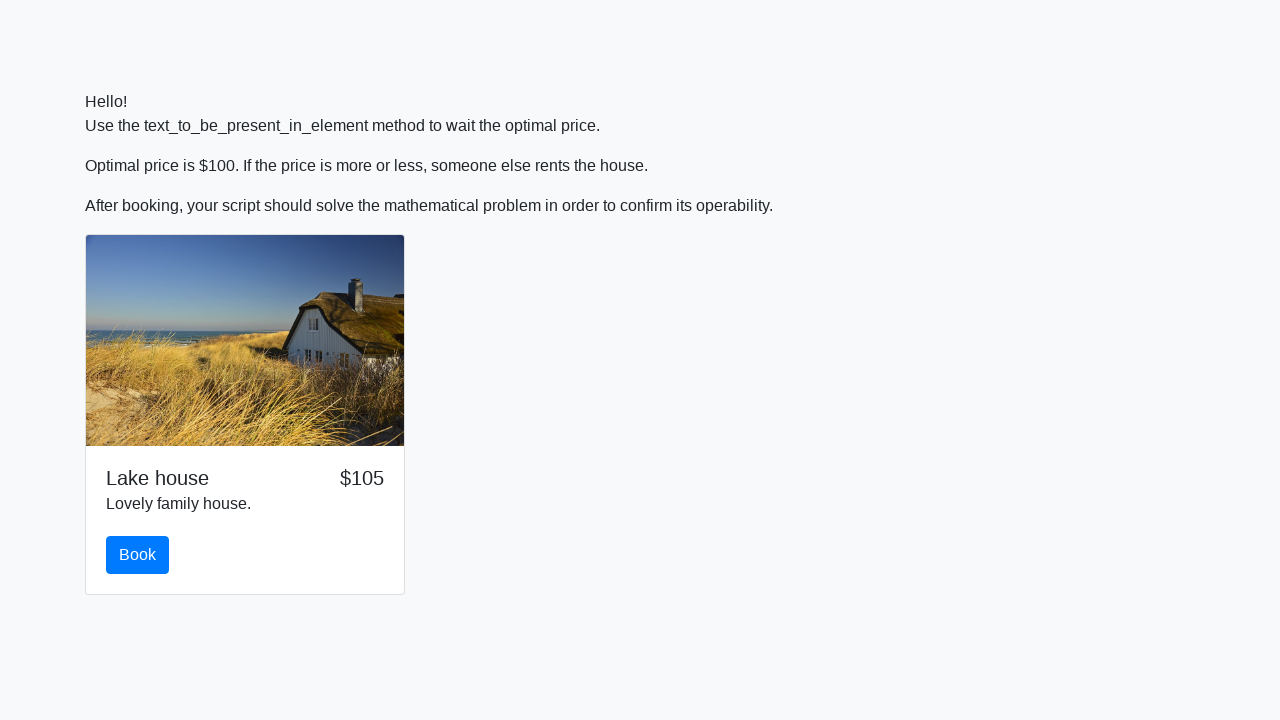

Waited for price to reach $100
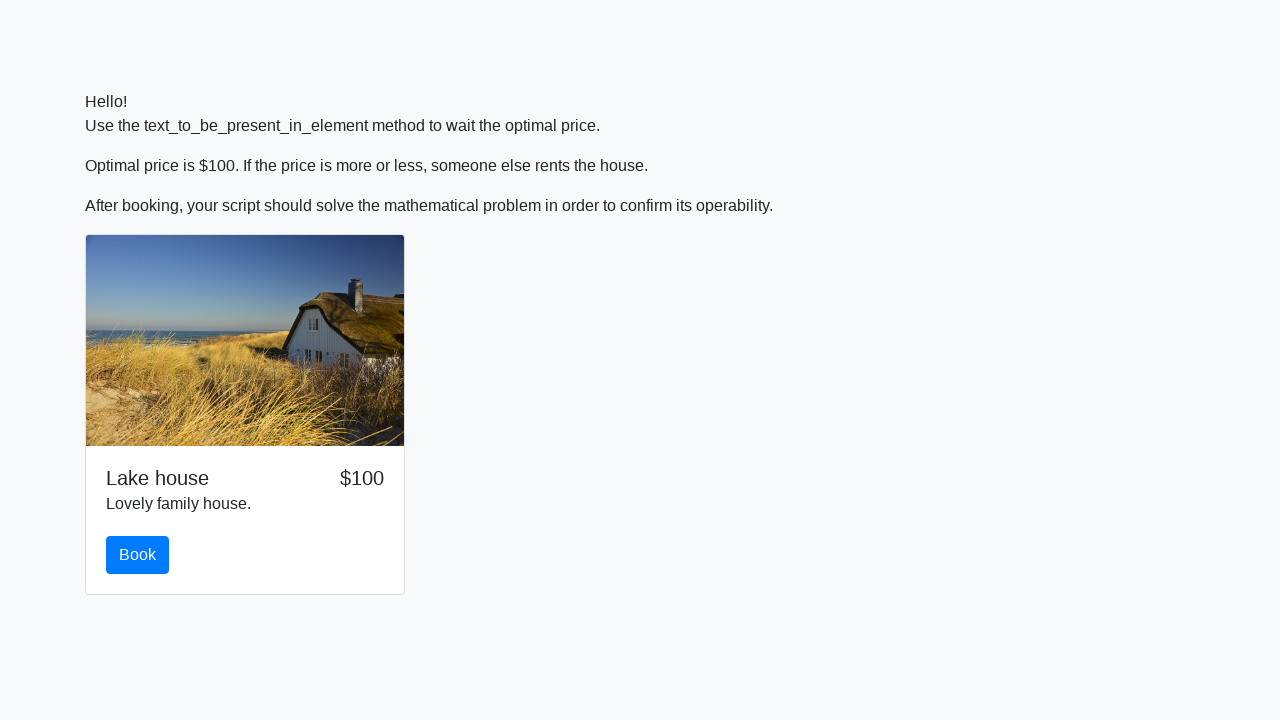

Clicked the book button at (138, 555) on #book
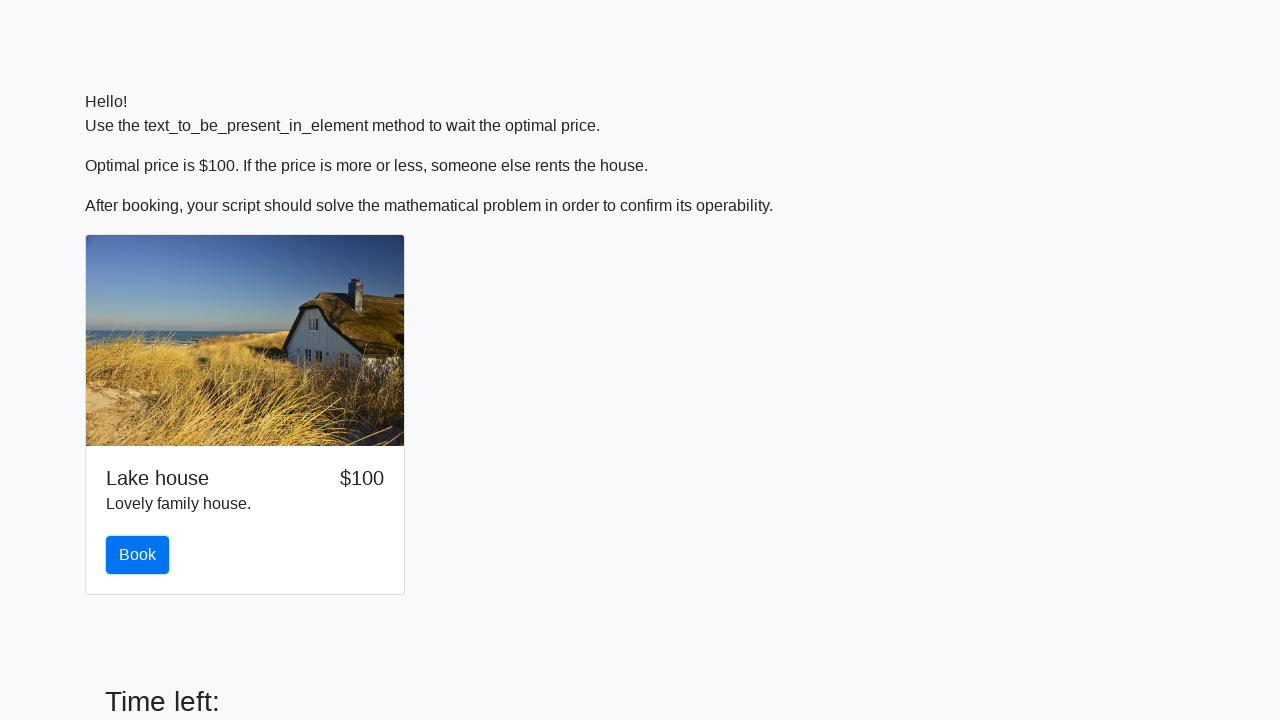

Retrieved x value from input_value field: 225
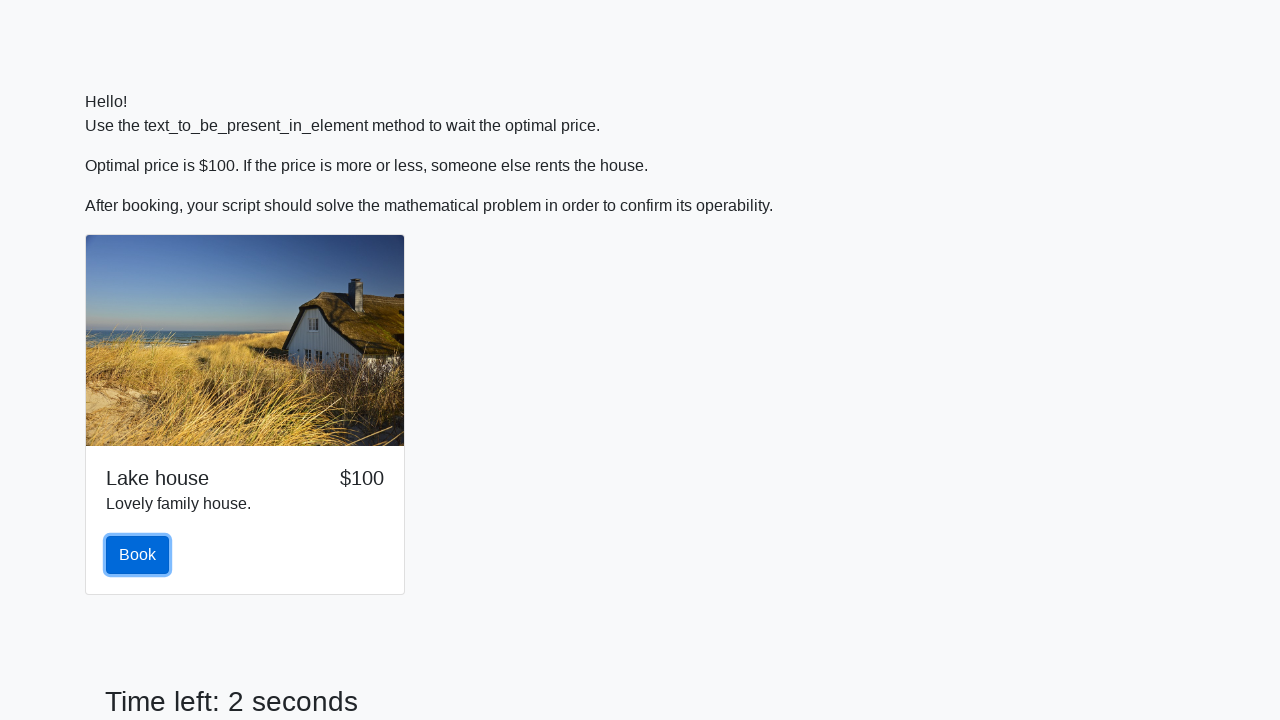

Calculated answer using math formula: 2.4124379711092487
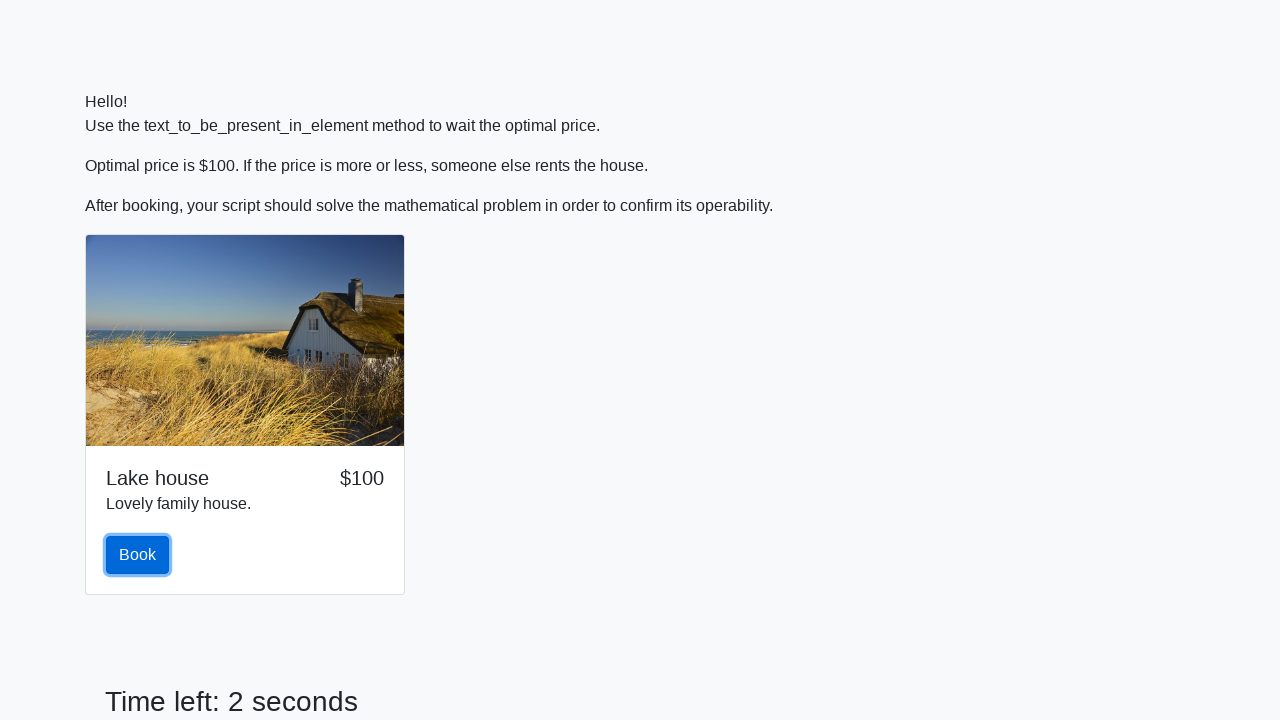

Filled answer field with calculated value: 2.4124379711092487 on #answer
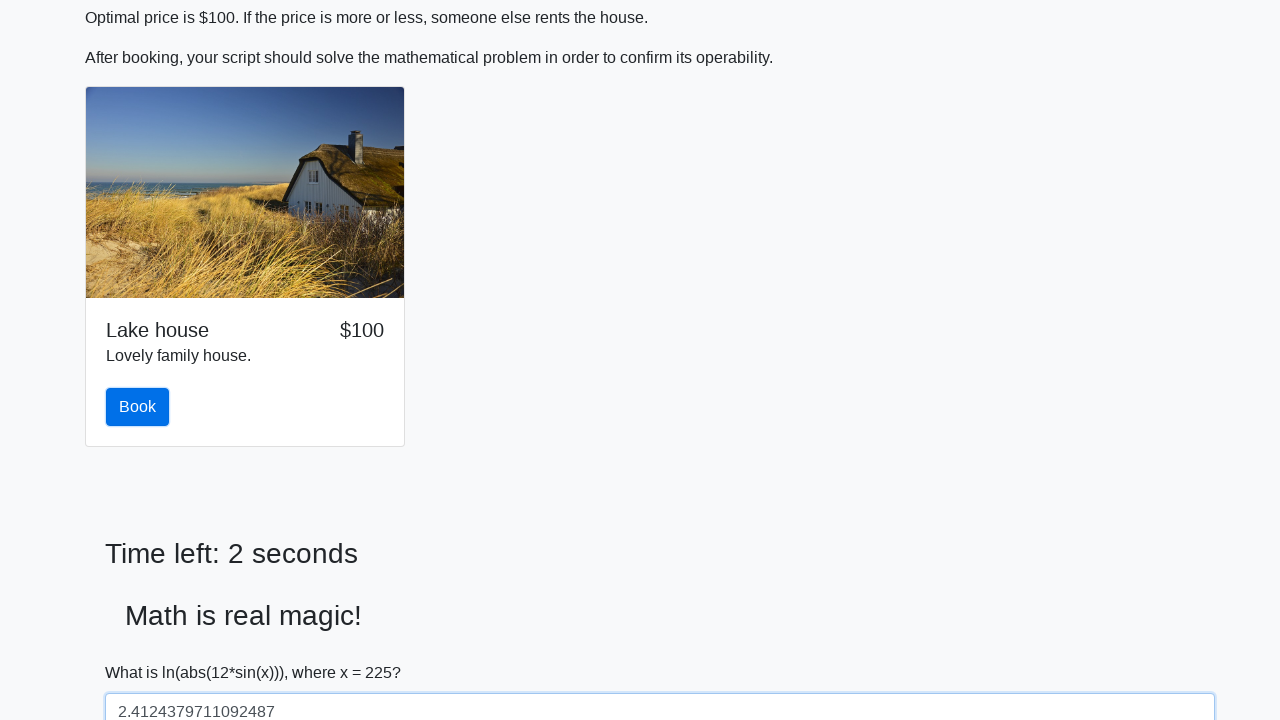

Clicked submit button to submit the form at (143, 651) on [type='submit']
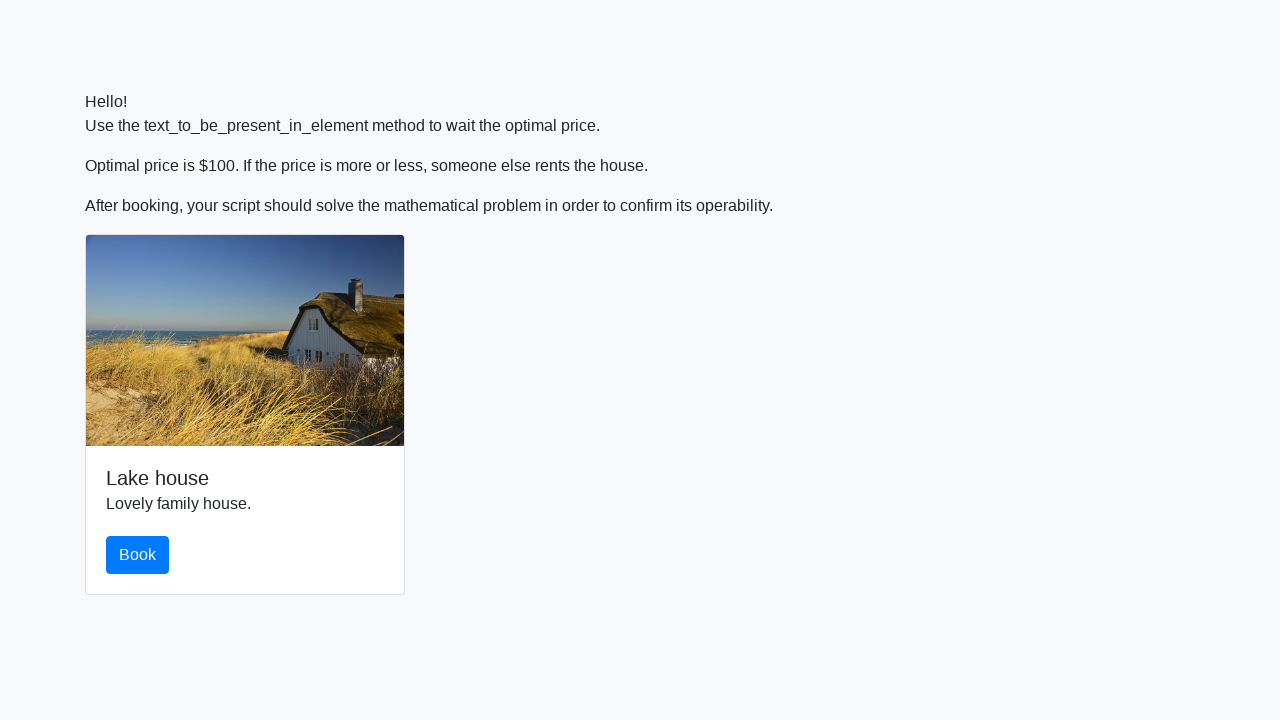

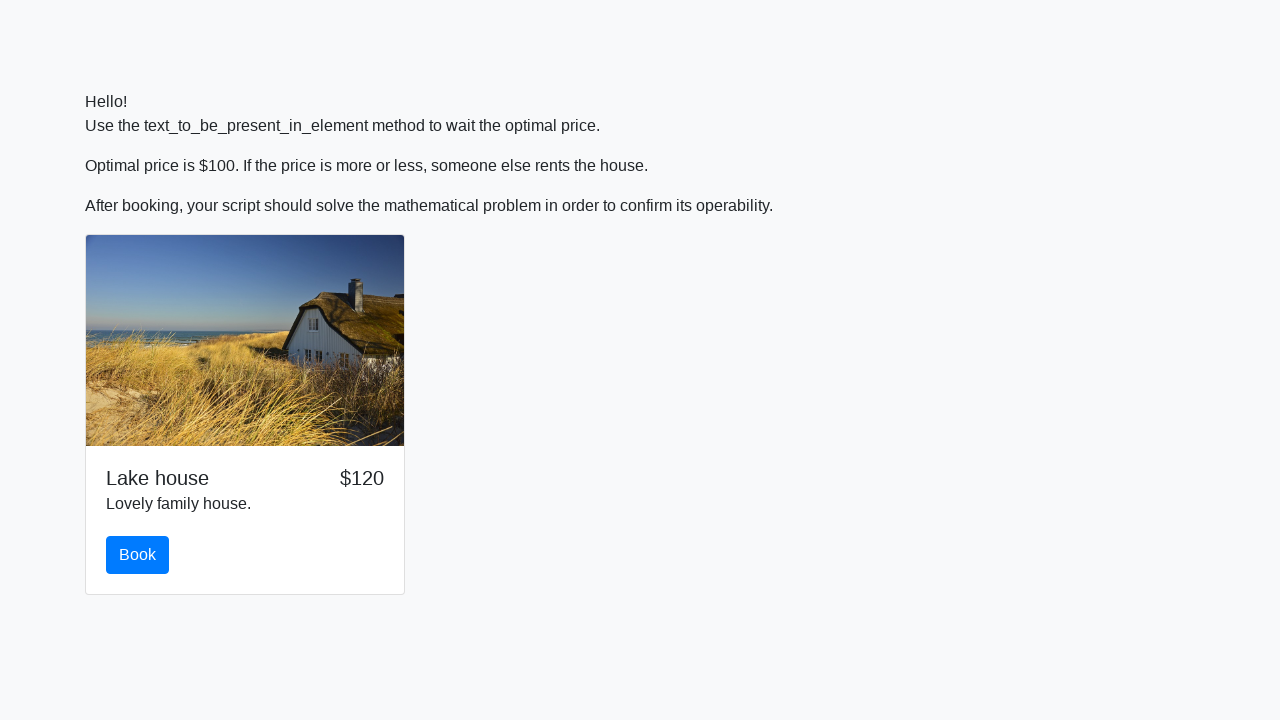